Tests browser window management by maximizing, minimizing, and setting the window position on the Flipkart homepage

Starting URL: https://www.flipkart.com

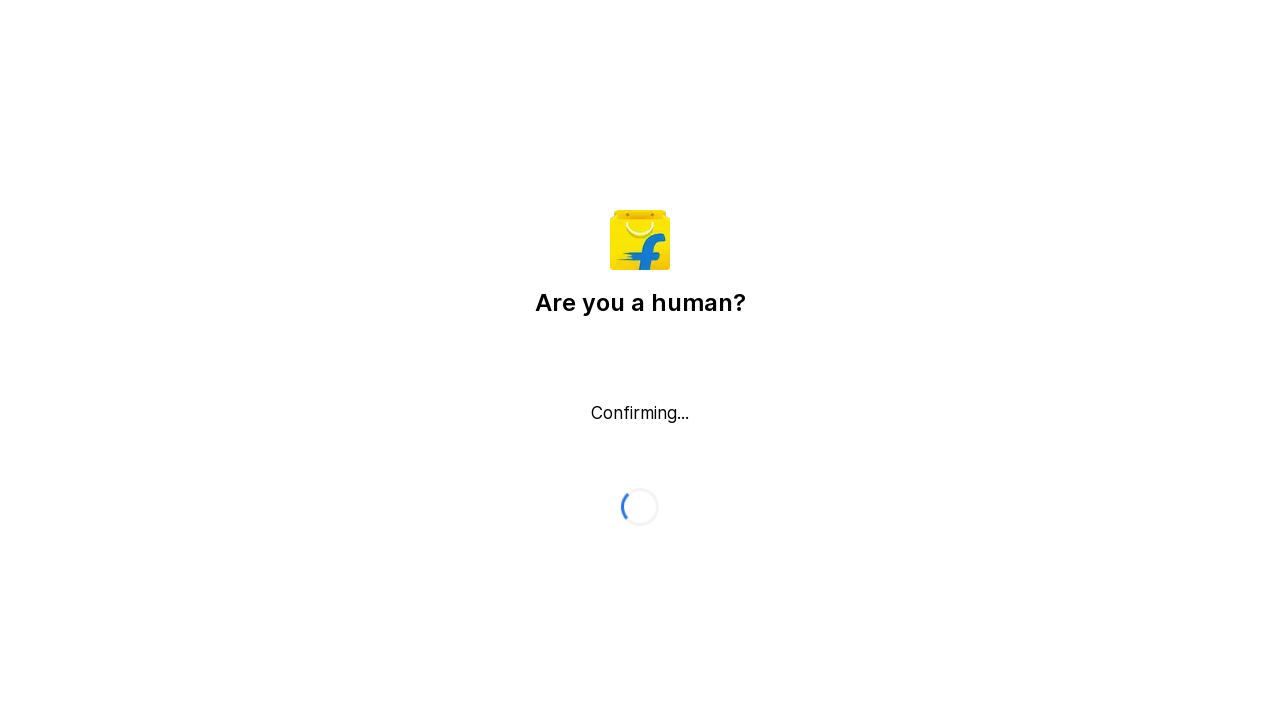

Maximized browser window to 1920x1080
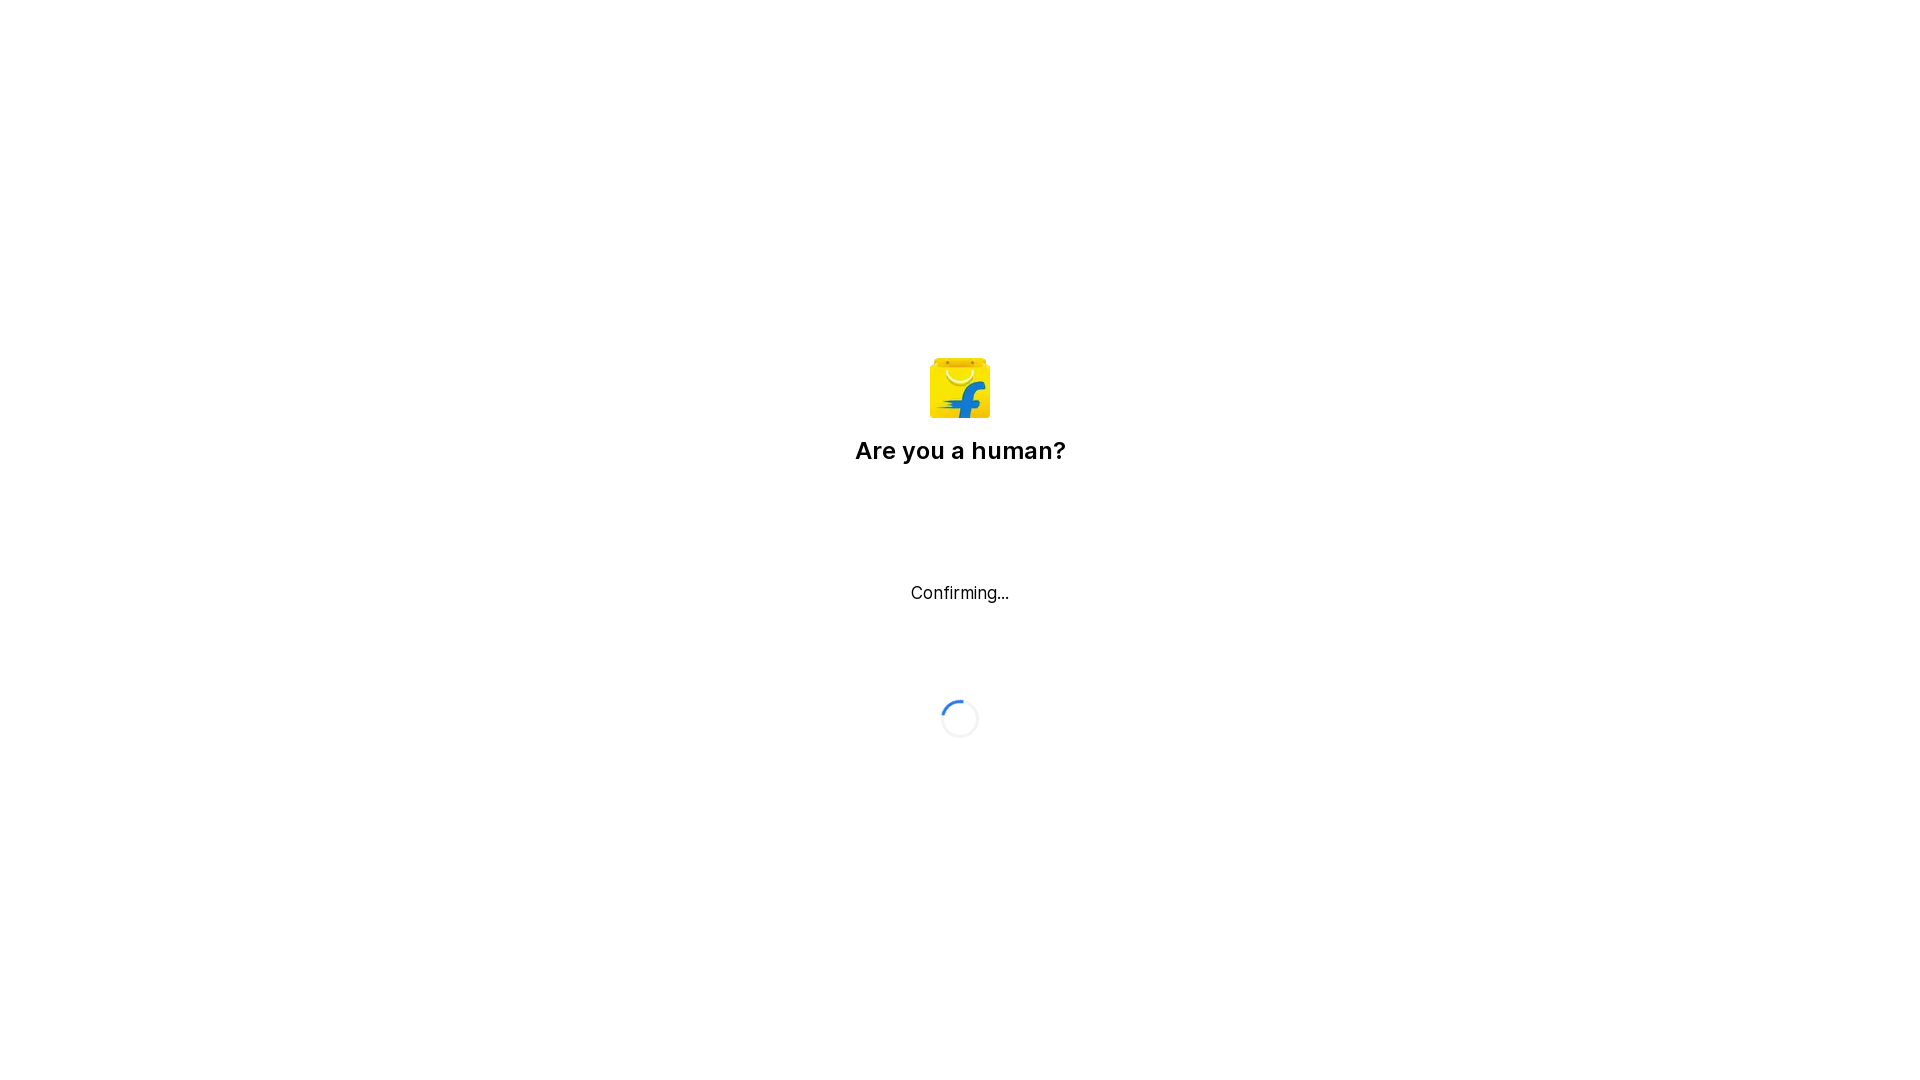

Resized browser window to 1024x768 (simulating window position change)
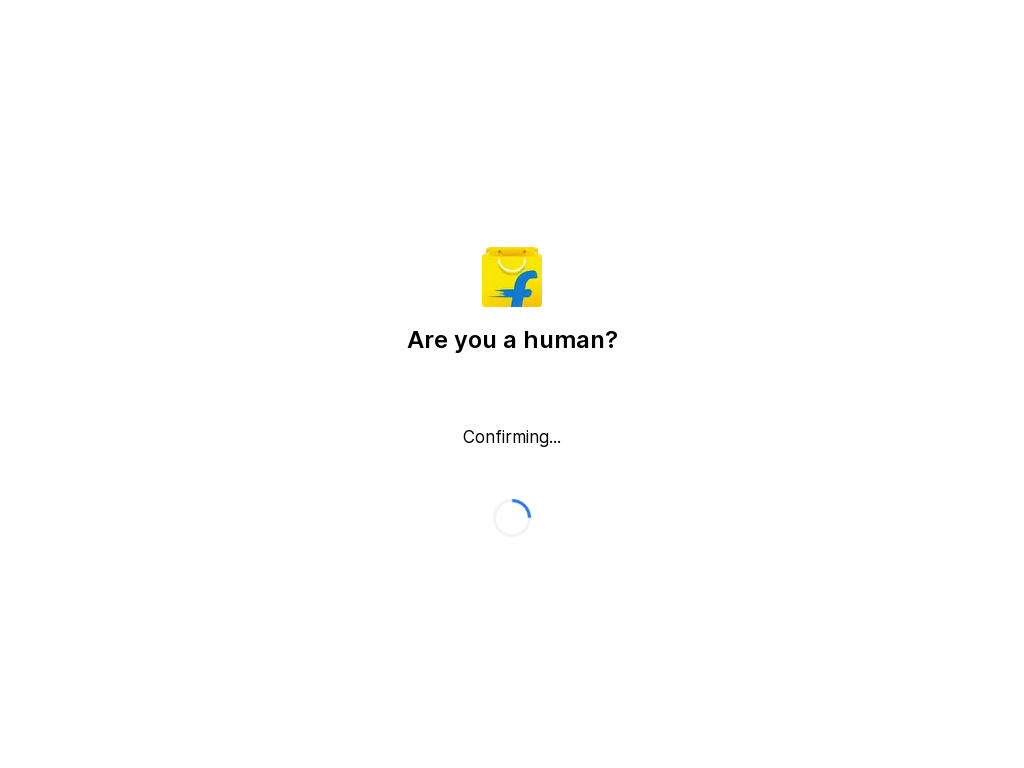

Flipkart homepage loaded (domcontentloaded state)
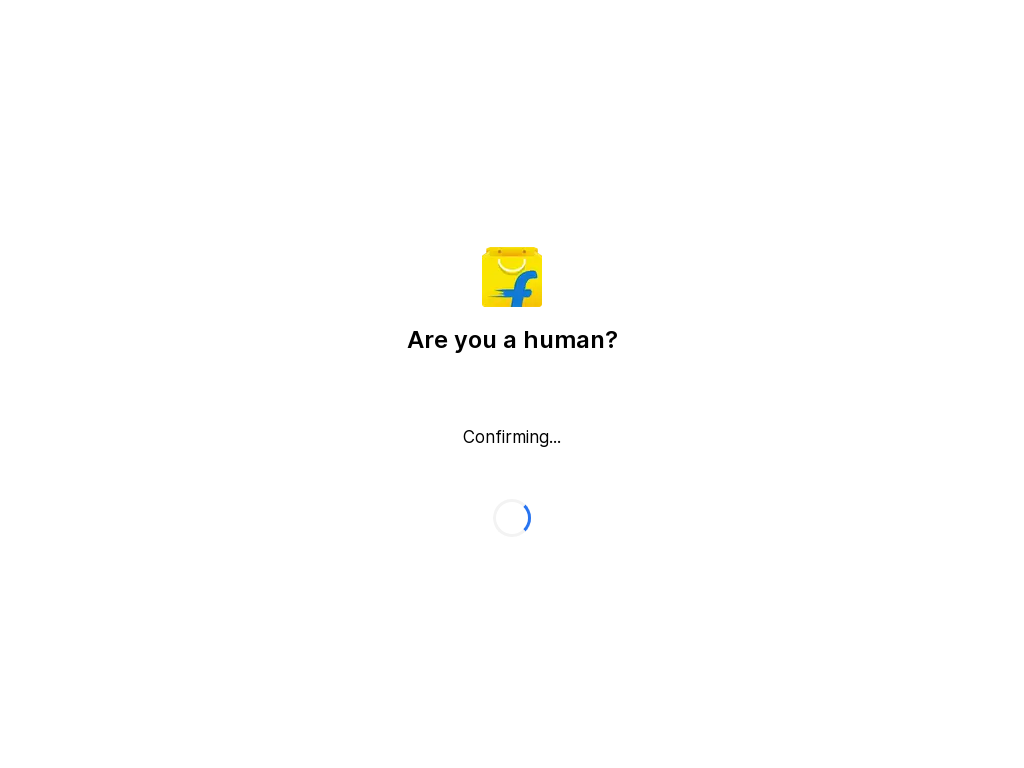

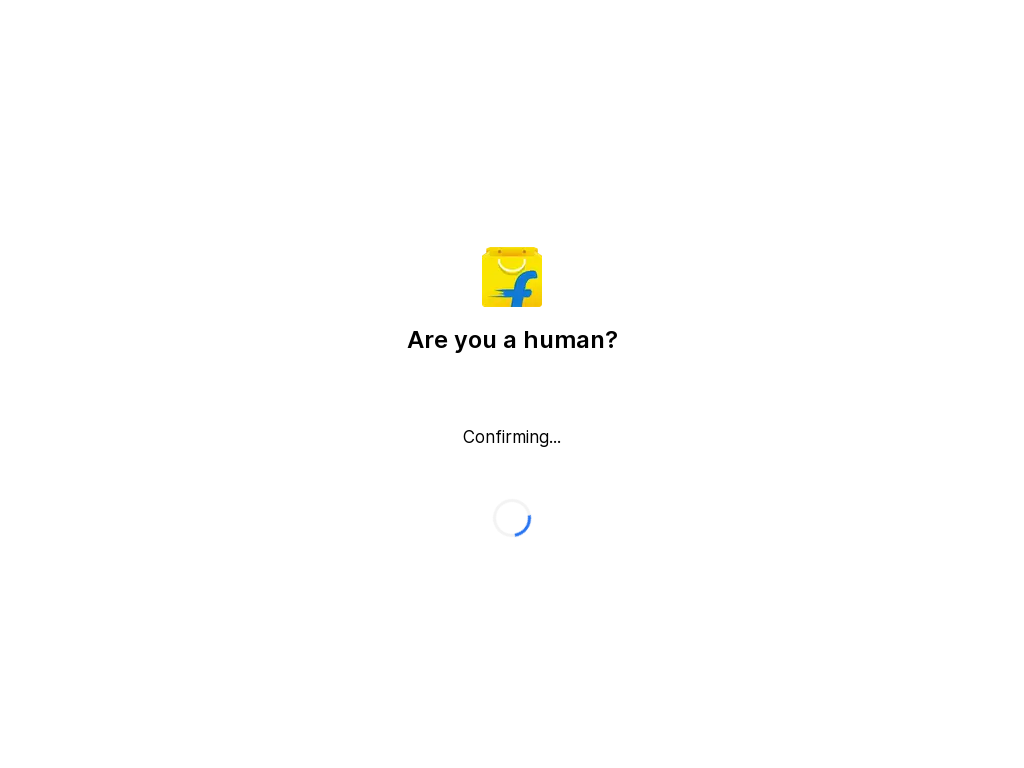